Tests that the "complete all" checkbox updates its state when individual items are completed or cleared.

Starting URL: https://demo.playwright.dev/todomvc/#/

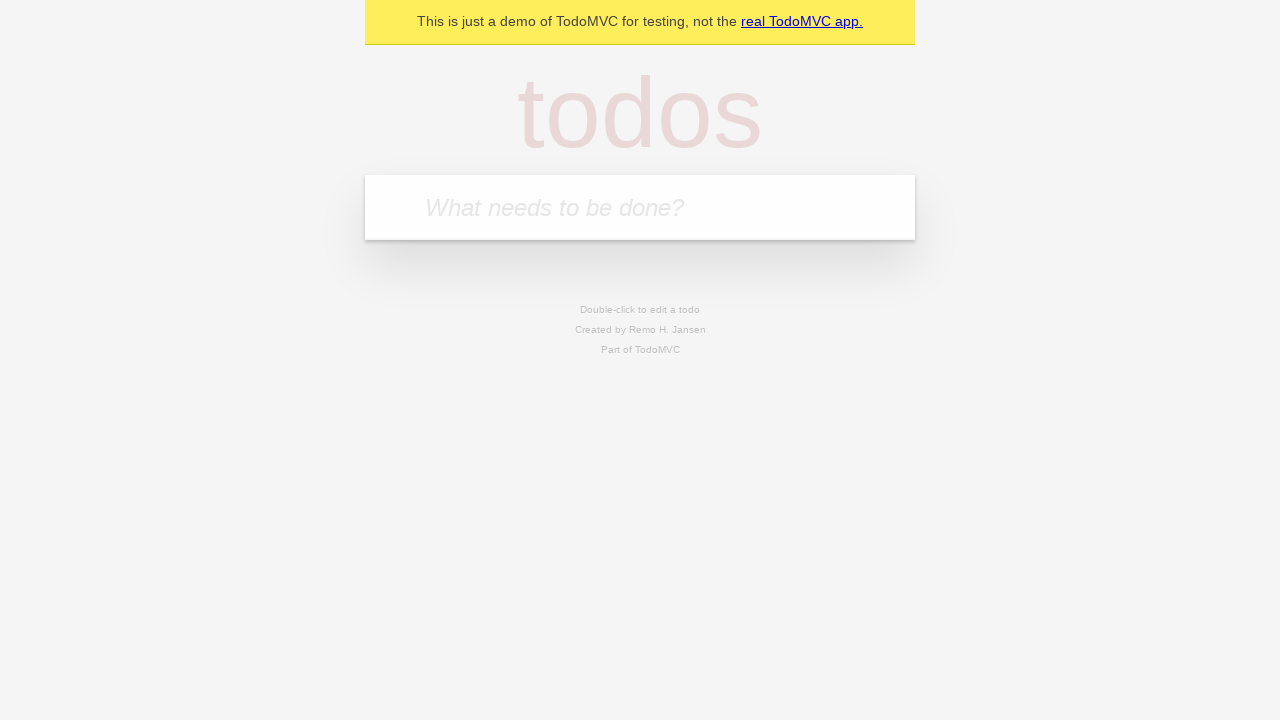

Filled todo input with 'buy some cheese' on internal:attr=[placeholder="What needs to be done?"i]
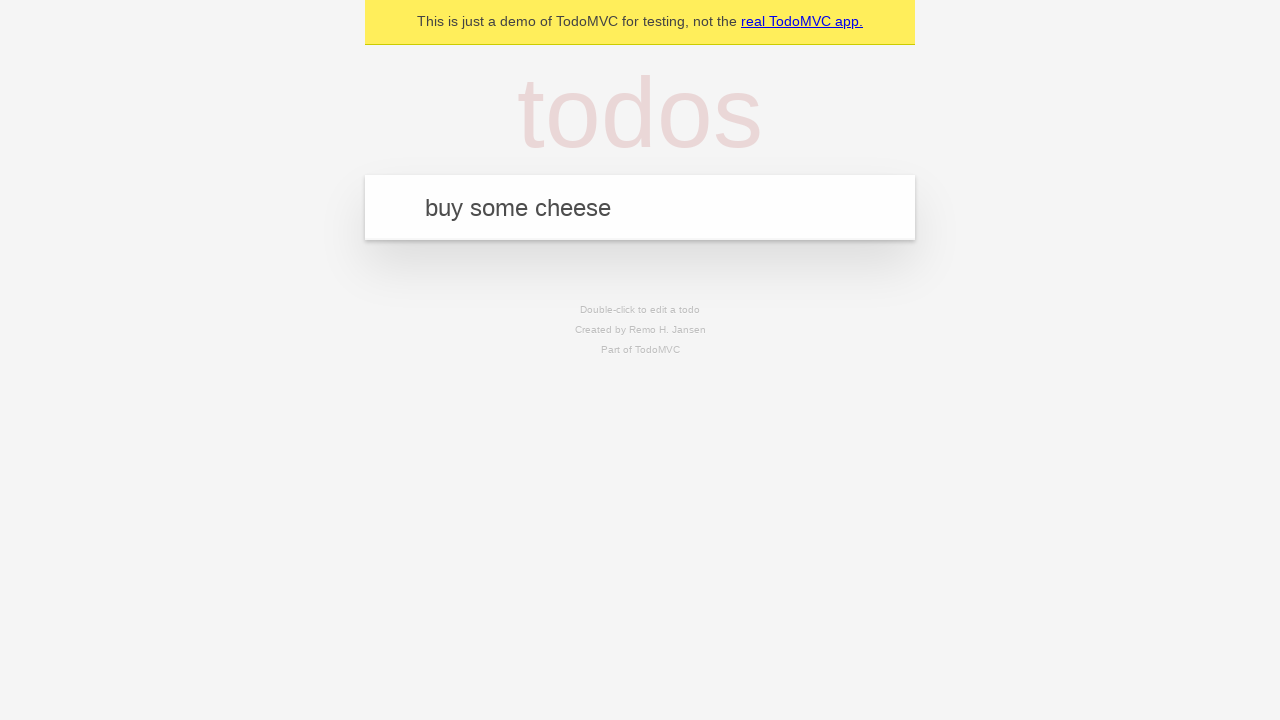

Pressed Enter to add todo 'buy some cheese' on internal:attr=[placeholder="What needs to be done?"i]
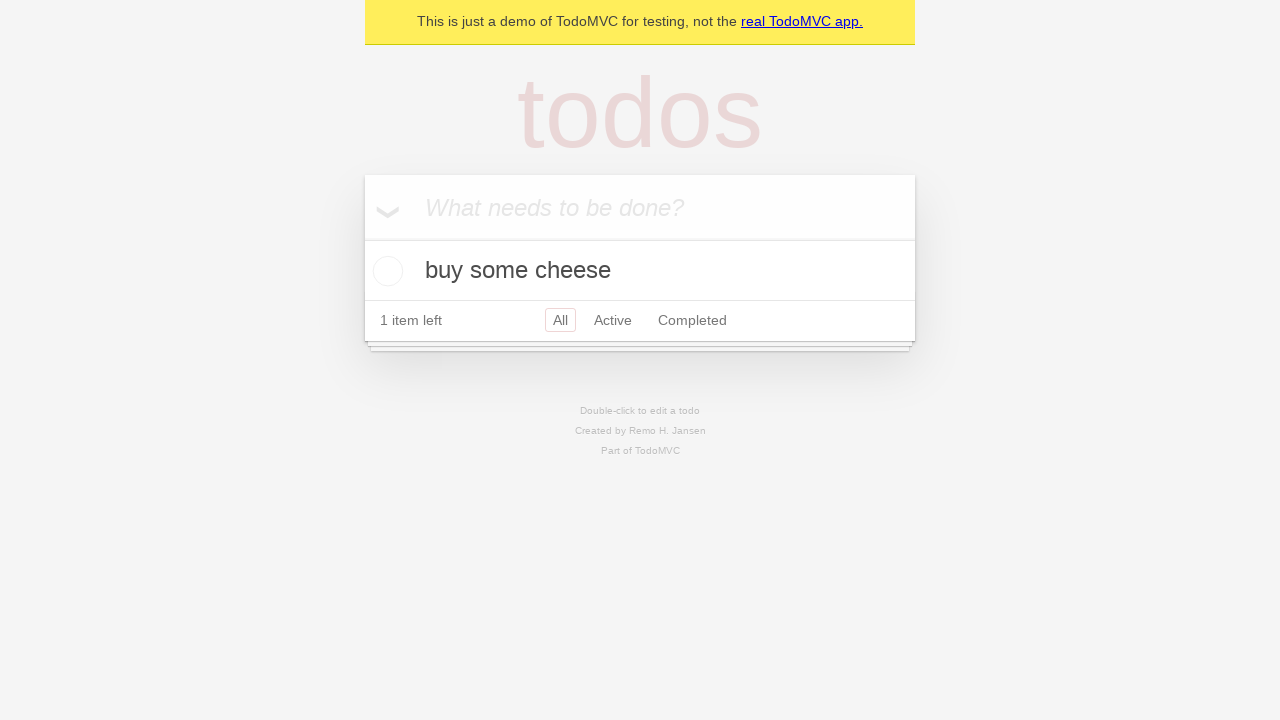

Filled todo input with 'feed the cat' on internal:attr=[placeholder="What needs to be done?"i]
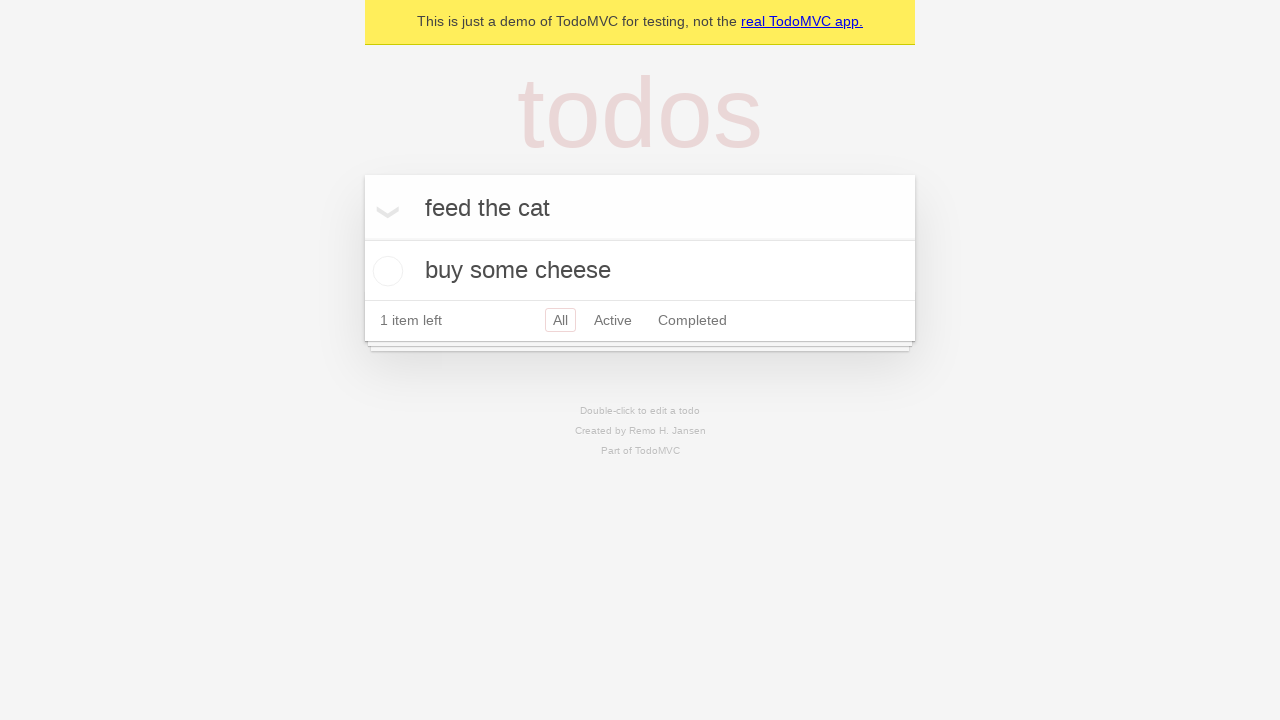

Pressed Enter to add todo 'feed the cat' on internal:attr=[placeholder="What needs to be done?"i]
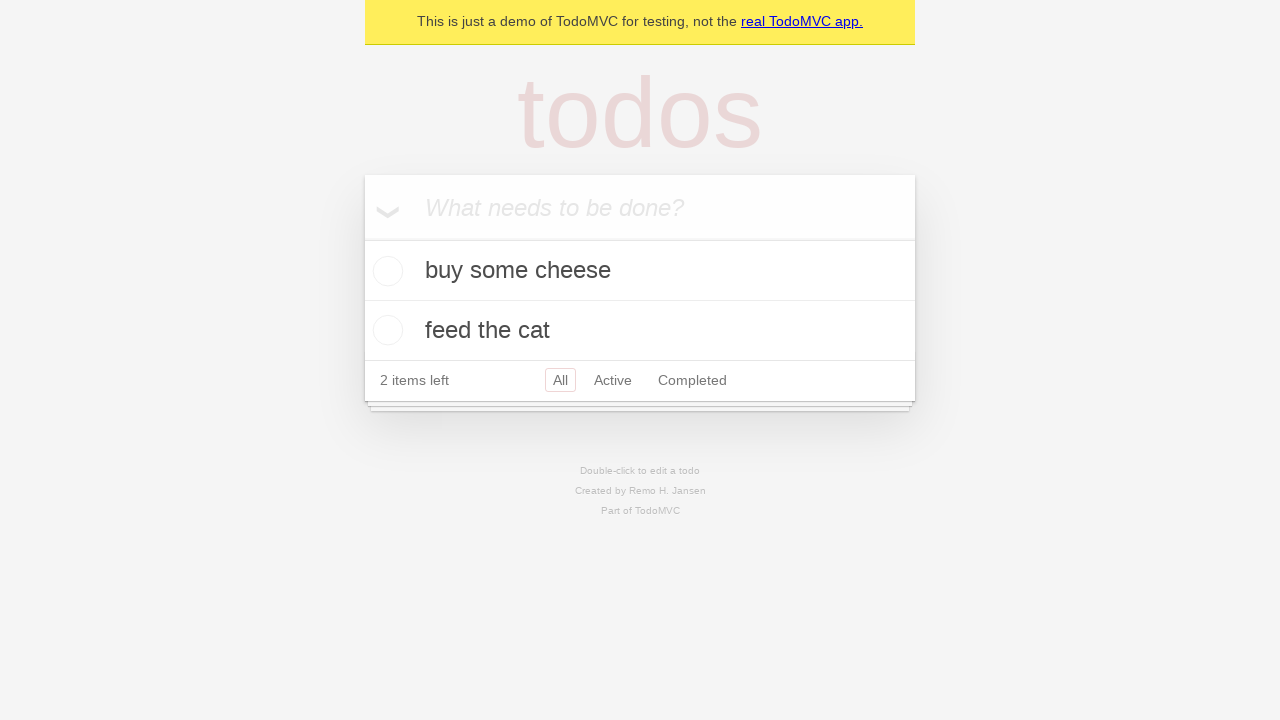

Filled todo input with 'book a doctors appointment' on internal:attr=[placeholder="What needs to be done?"i]
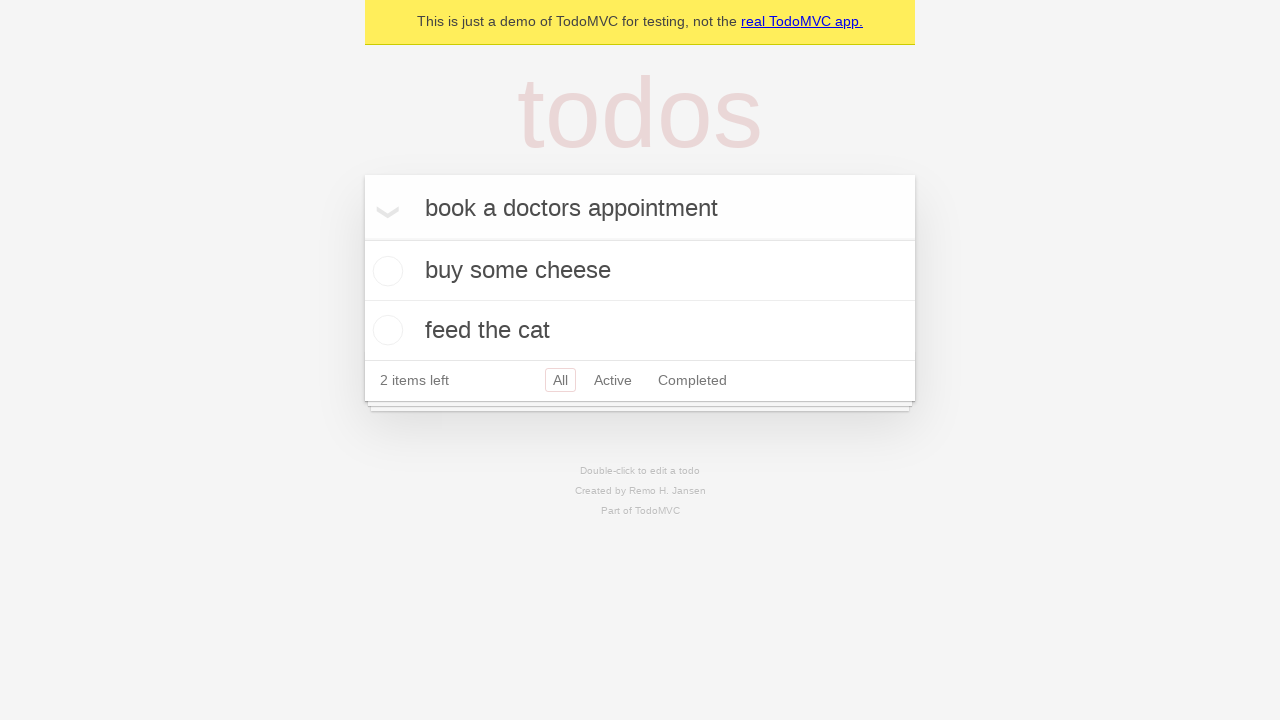

Pressed Enter to add todo 'book a doctors appointment' on internal:attr=[placeholder="What needs to be done?"i]
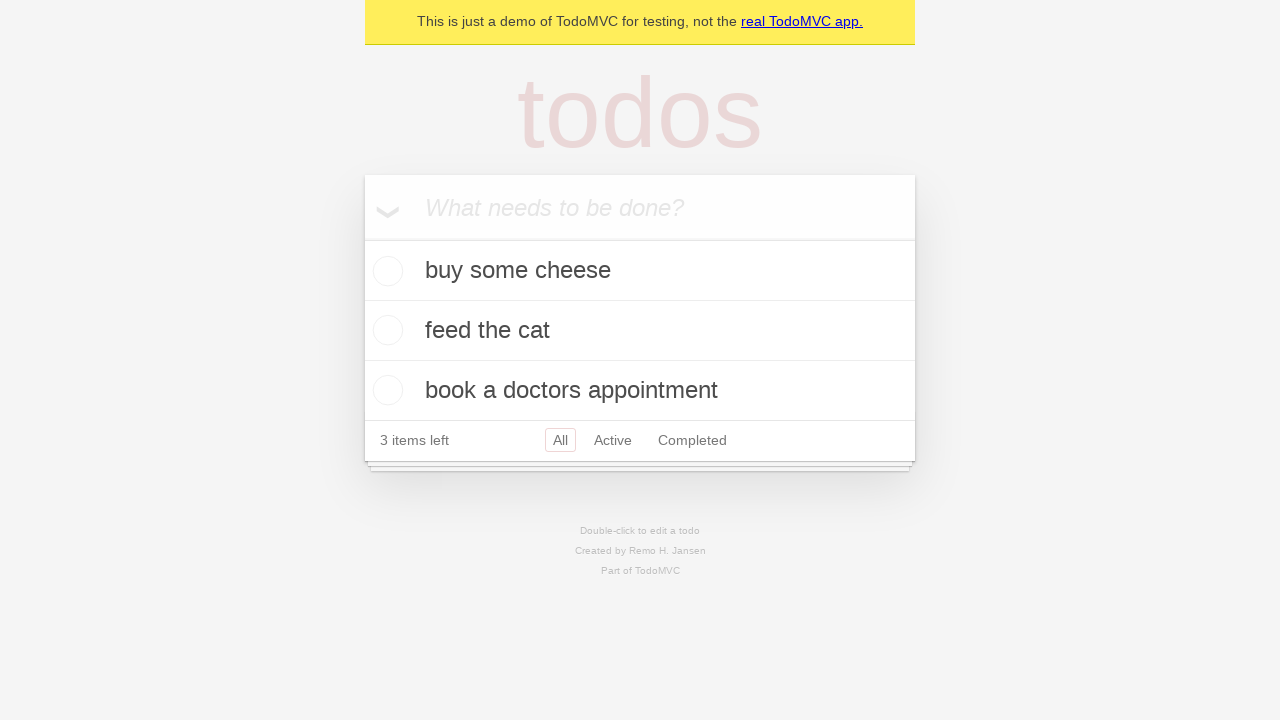

Checked 'Mark all as complete' checkbox at (362, 238) on internal:label="Mark all as complete"i
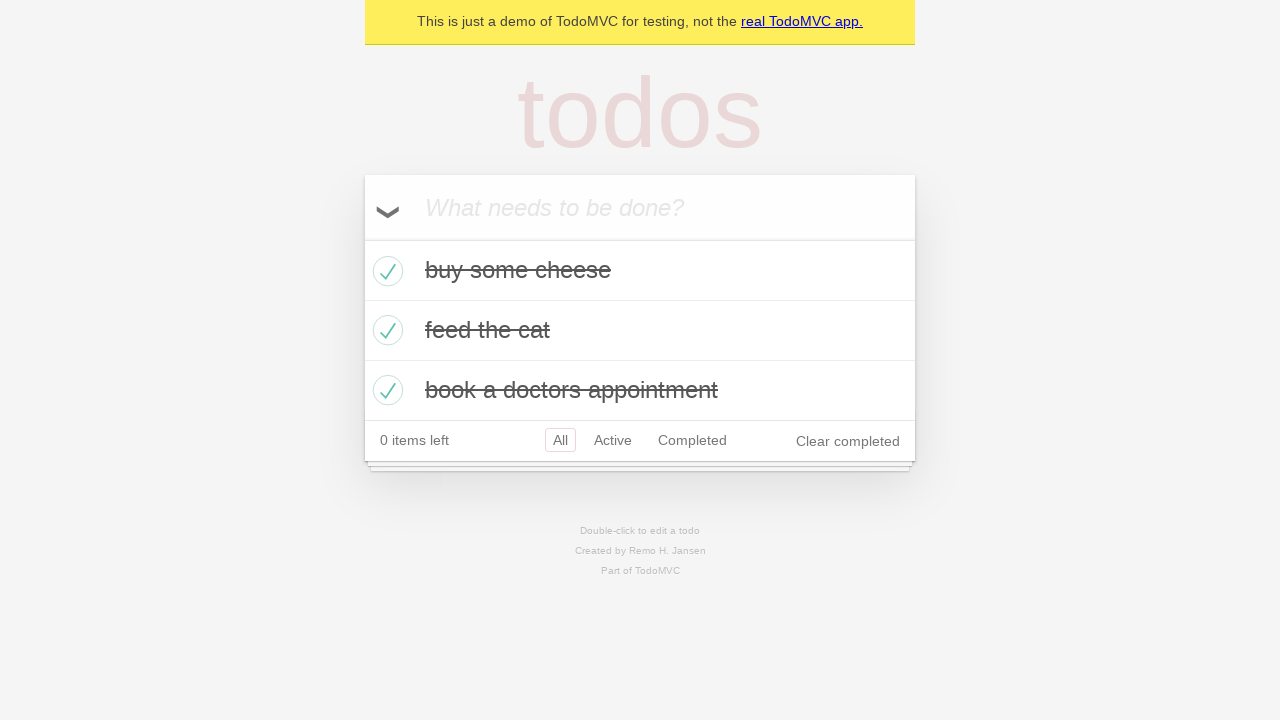

Unchecked the first todo item at (385, 271) on internal:testid=[data-testid="todo-item"s] >> nth=0 >> internal:role=checkbox
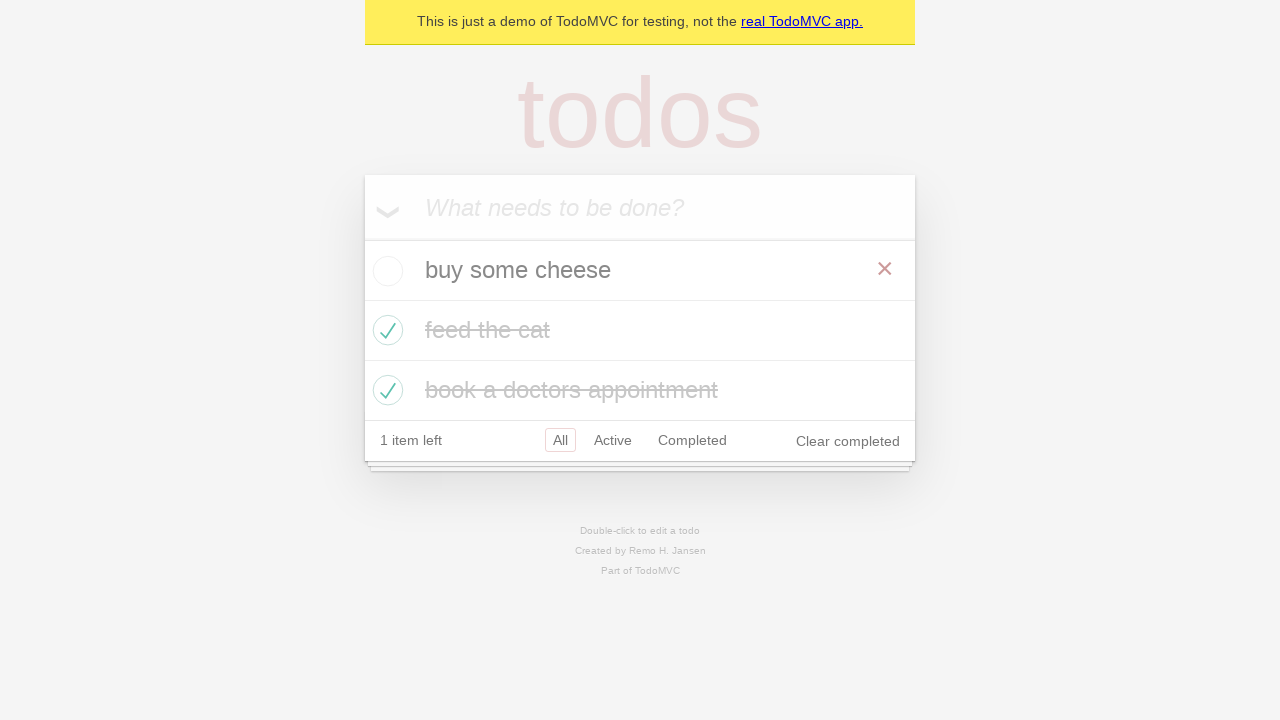

Re-checked the first todo item at (385, 271) on internal:testid=[data-testid="todo-item"s] >> nth=0 >> internal:role=checkbox
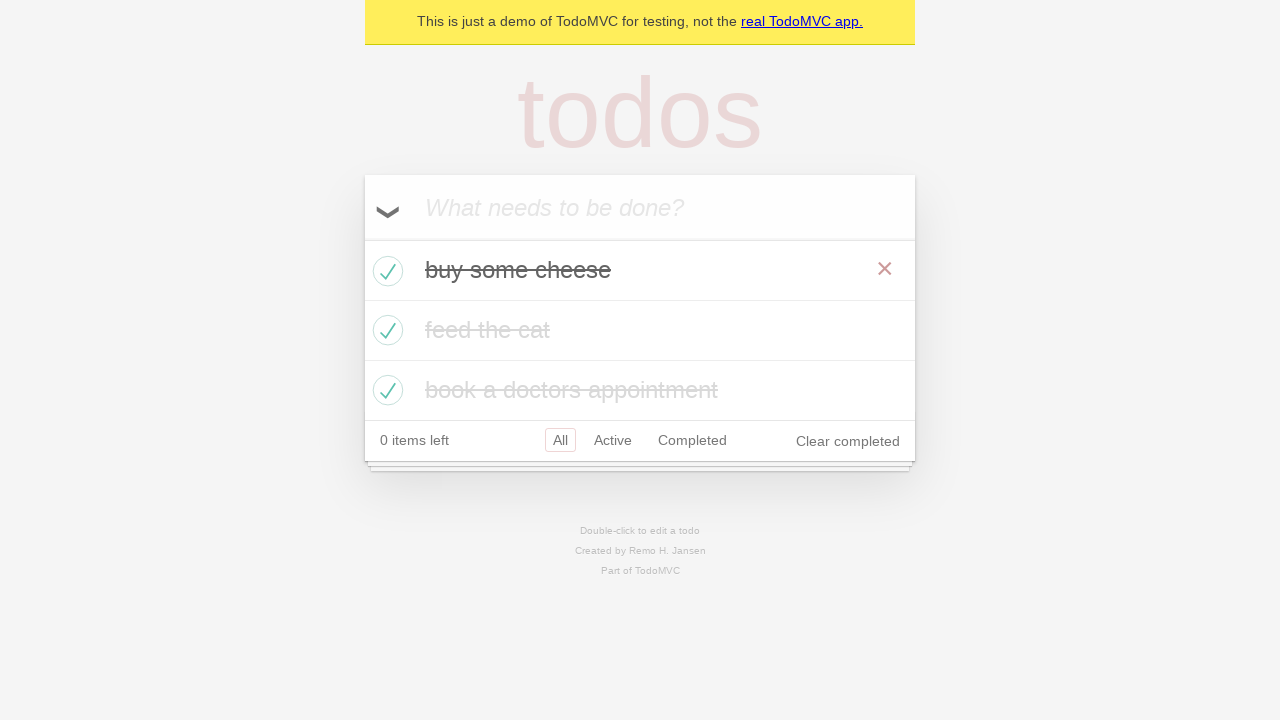

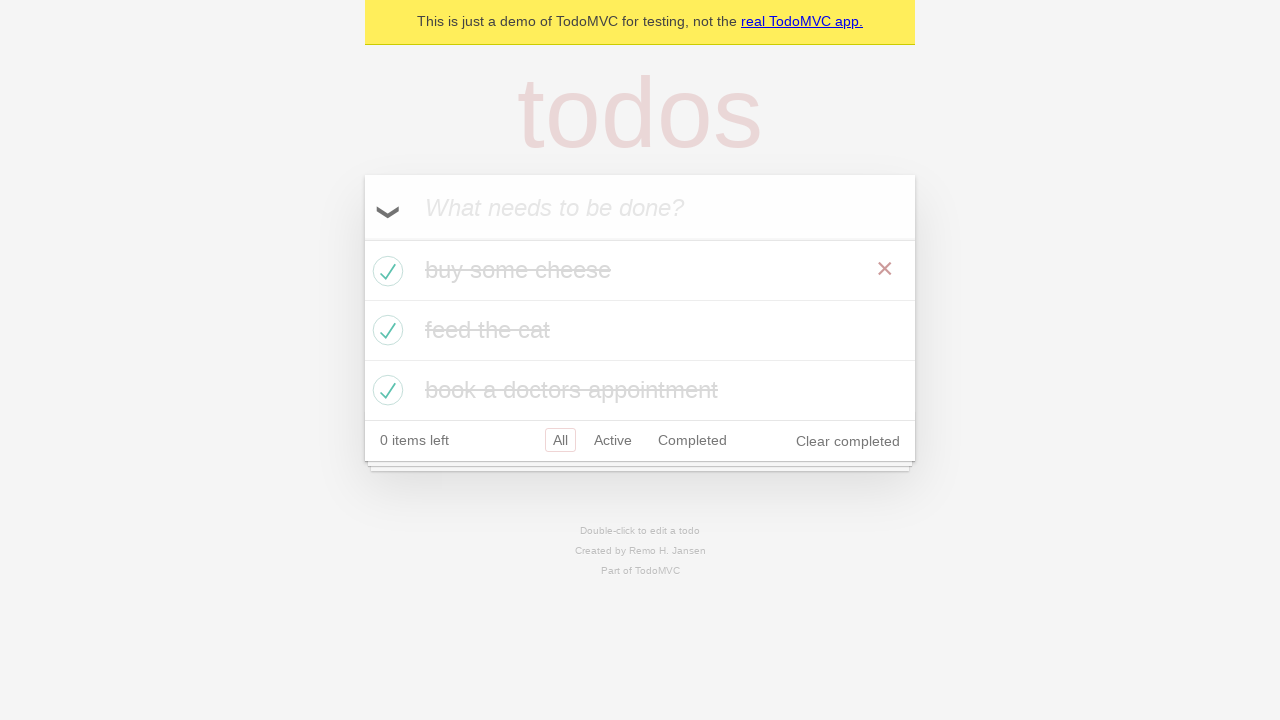